Tests dropdown selection functionality by navigating to the dropdown page and interacting with a select element

Starting URL: https://the-internet.herokuapp.com/?ref=hackernoon.com

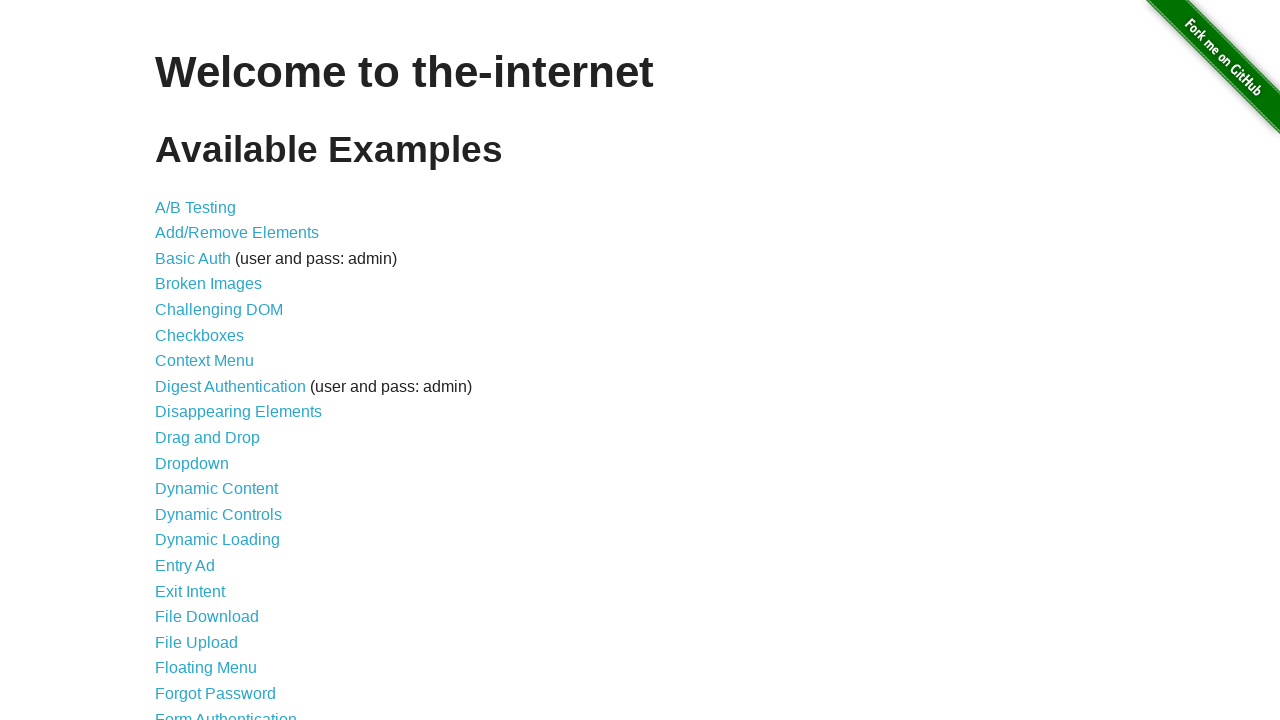

Clicked on Dropdown link at (192, 463) on xpath=//a[text()='Dropdown']
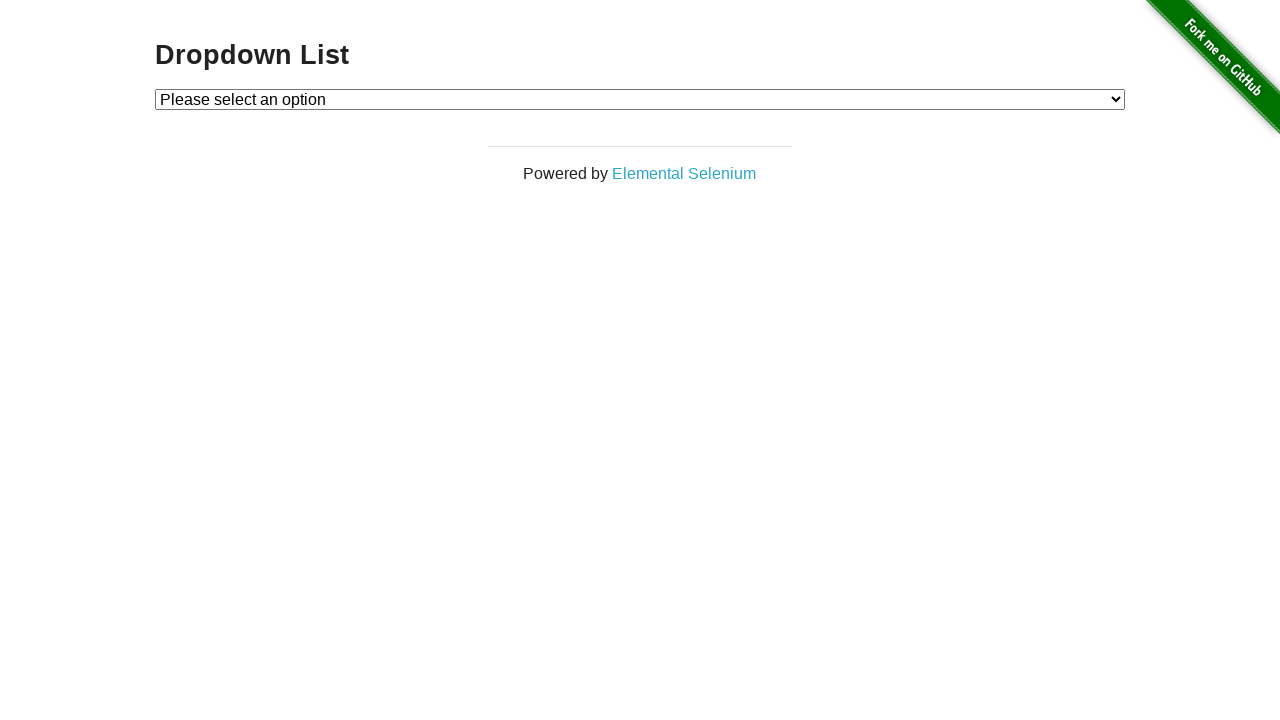

Dropdown element loaded and became visible
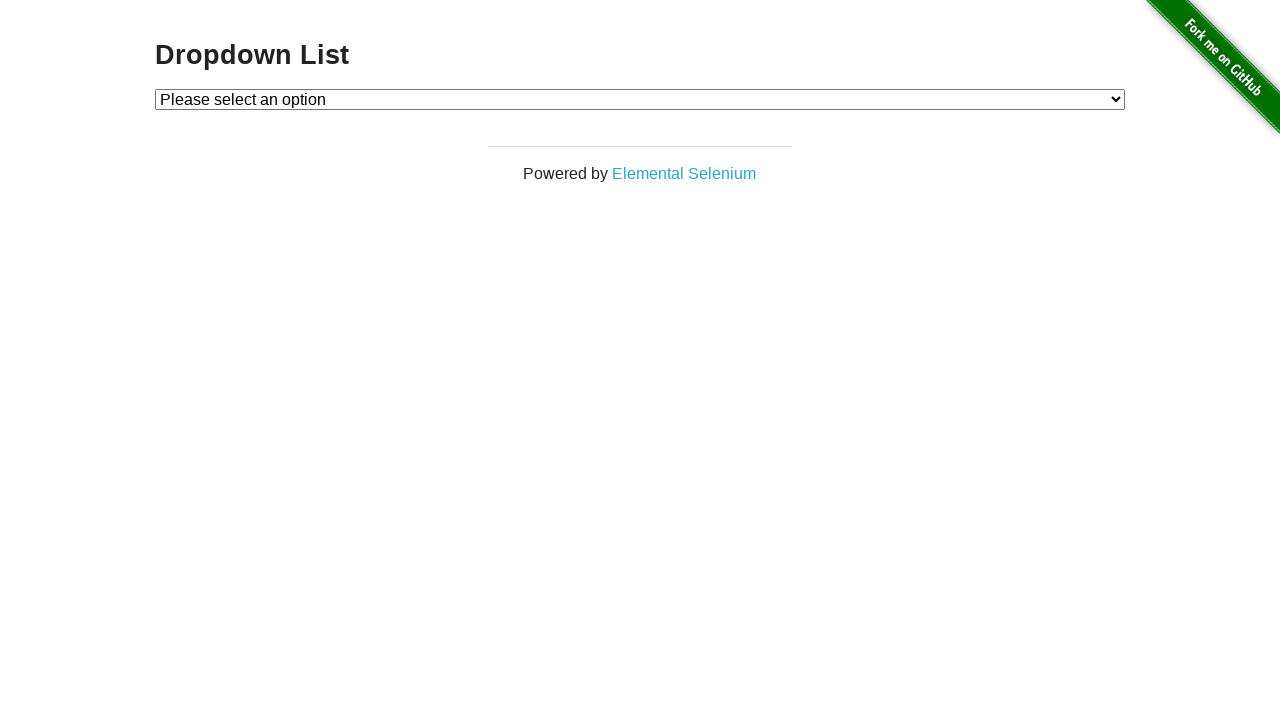

Selected option 2 from dropdown menu on //select[@id='dropdown']
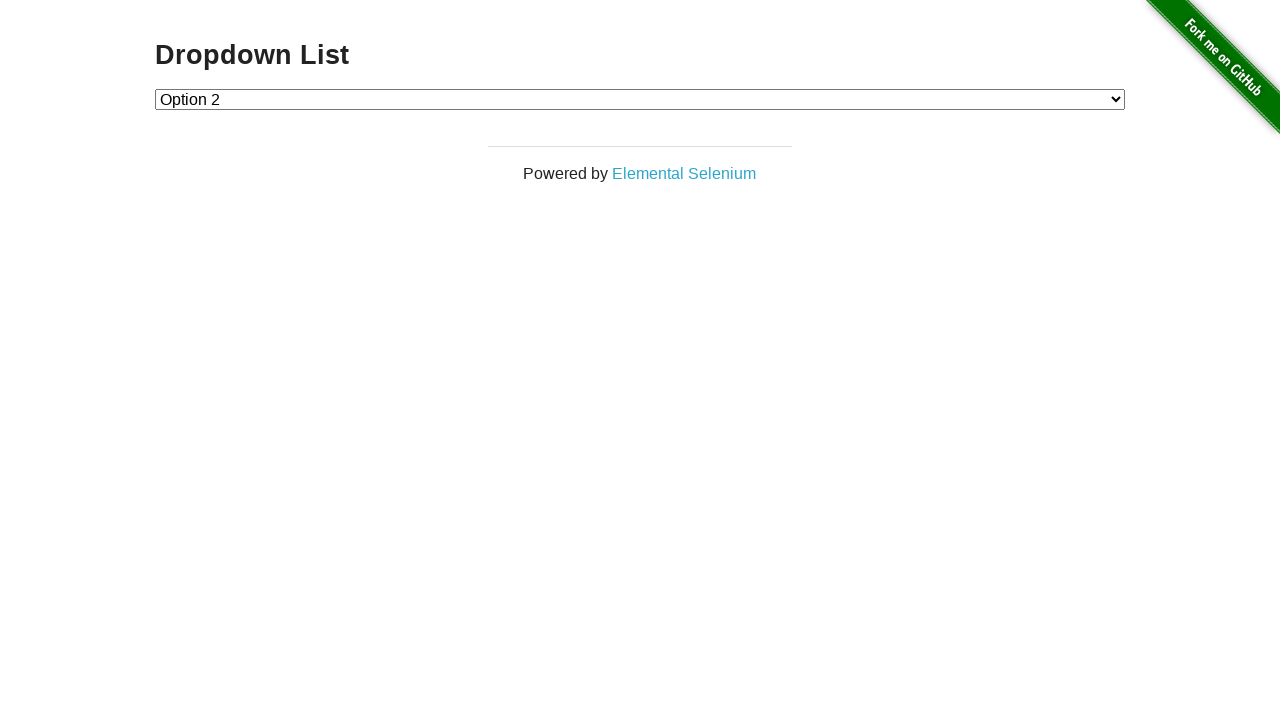

Navigated back to main page
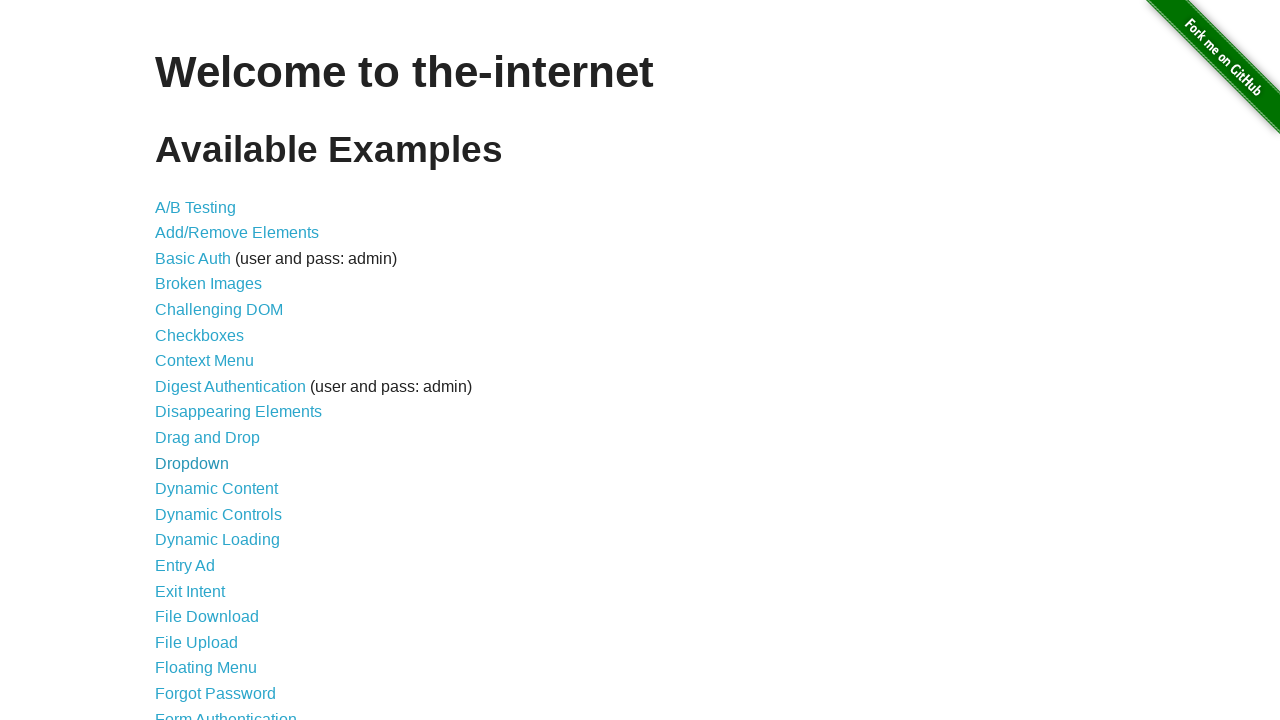

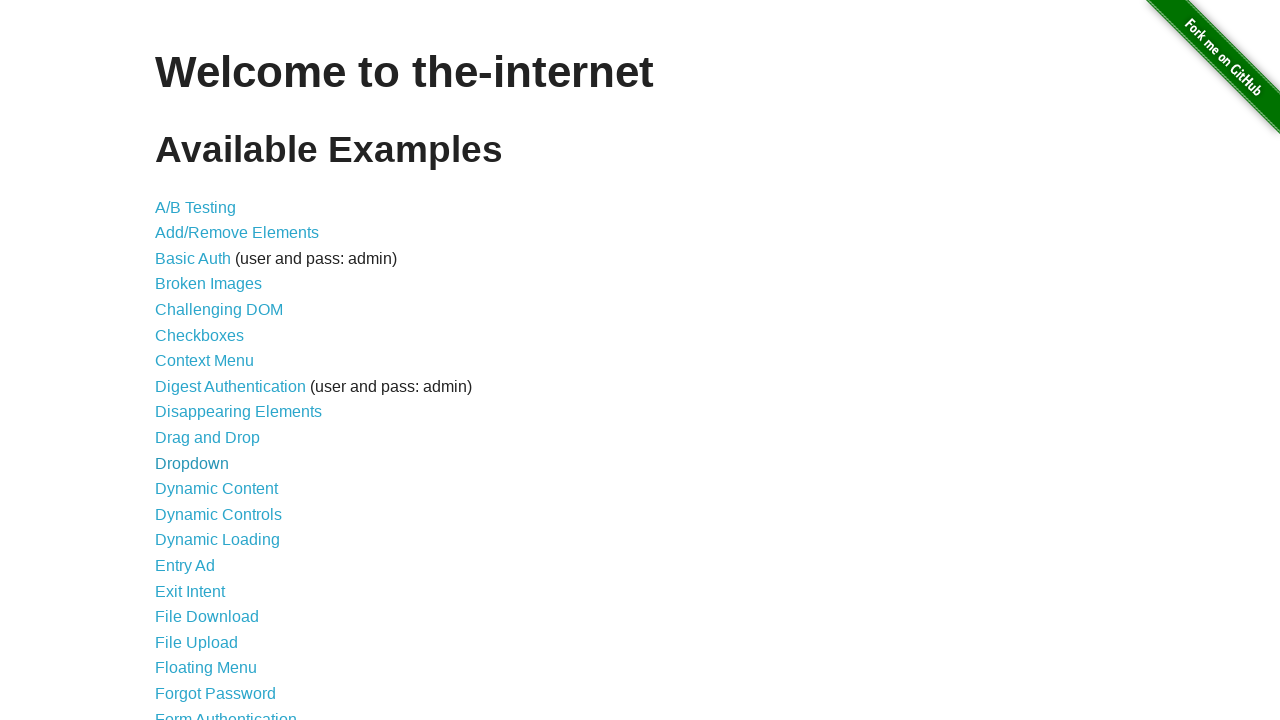